Tests dropdown selection functionality by selecting various options from color and car dropdowns using different methods (by index, value, and visible text)

Starting URL: https://demoqa.com/select-menu

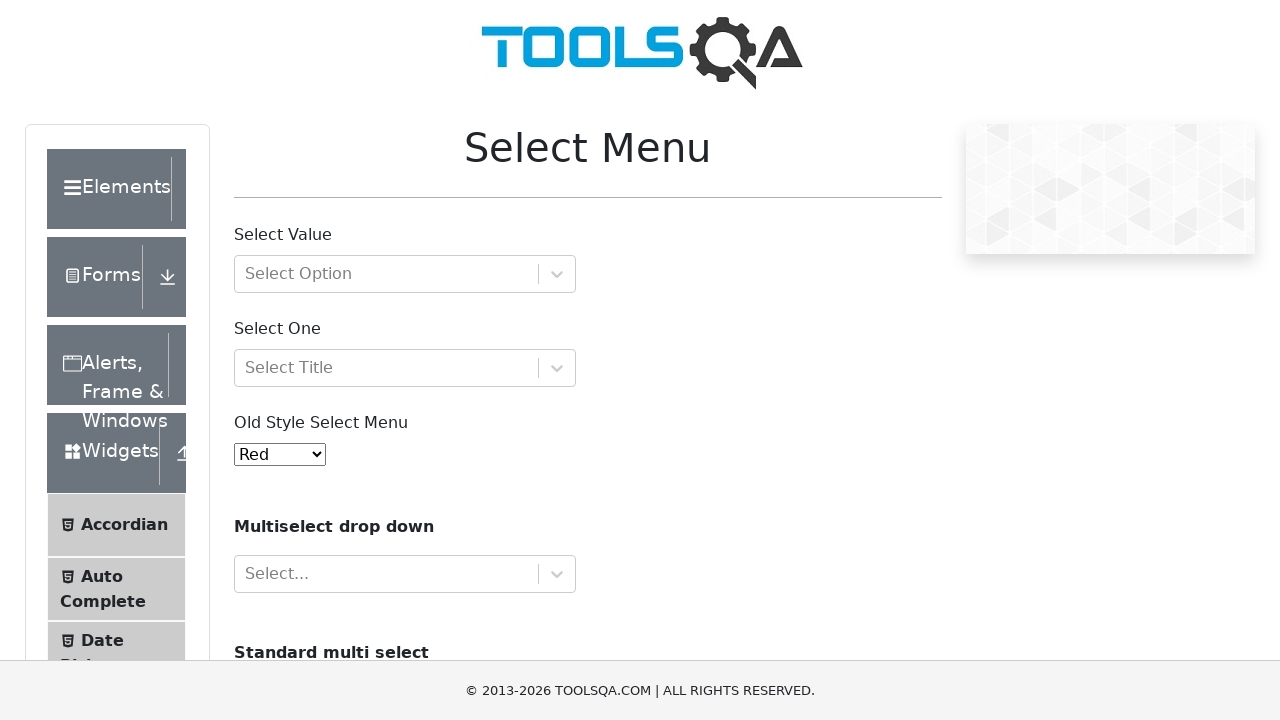

Selected color dropdown option by index 0 on #oldSelectMenu
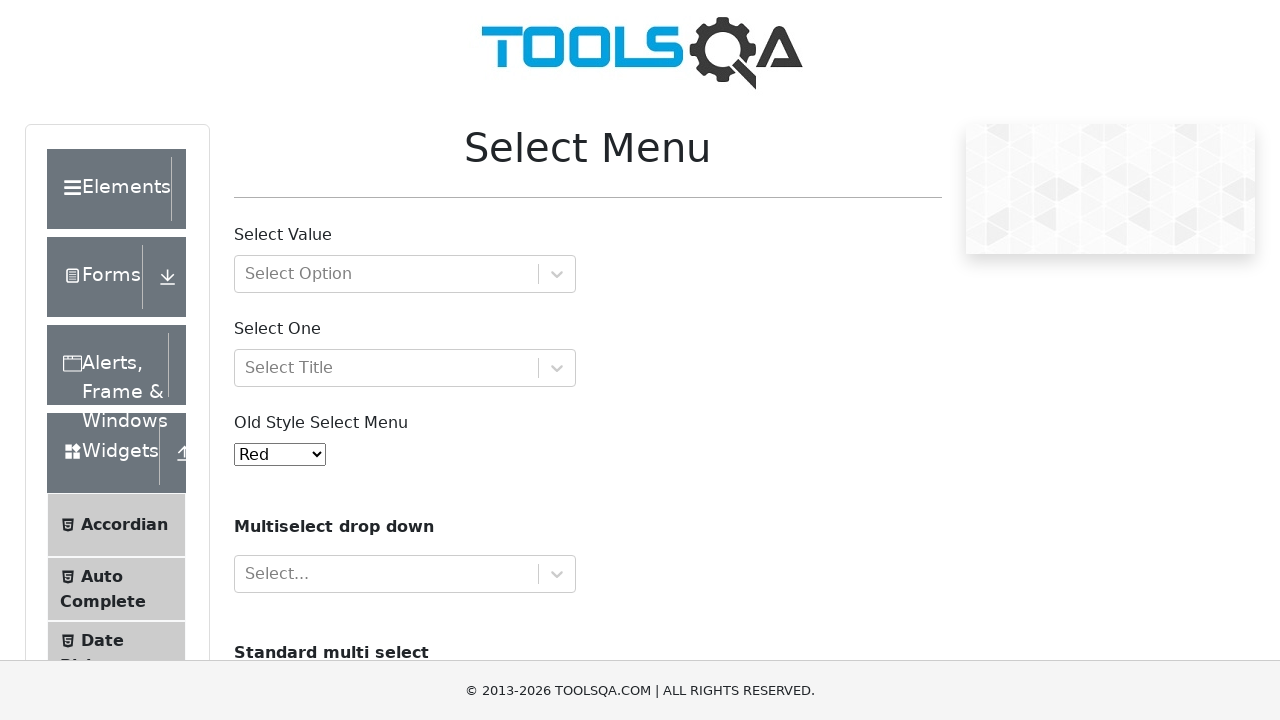

Waited 3 seconds for color dropdown
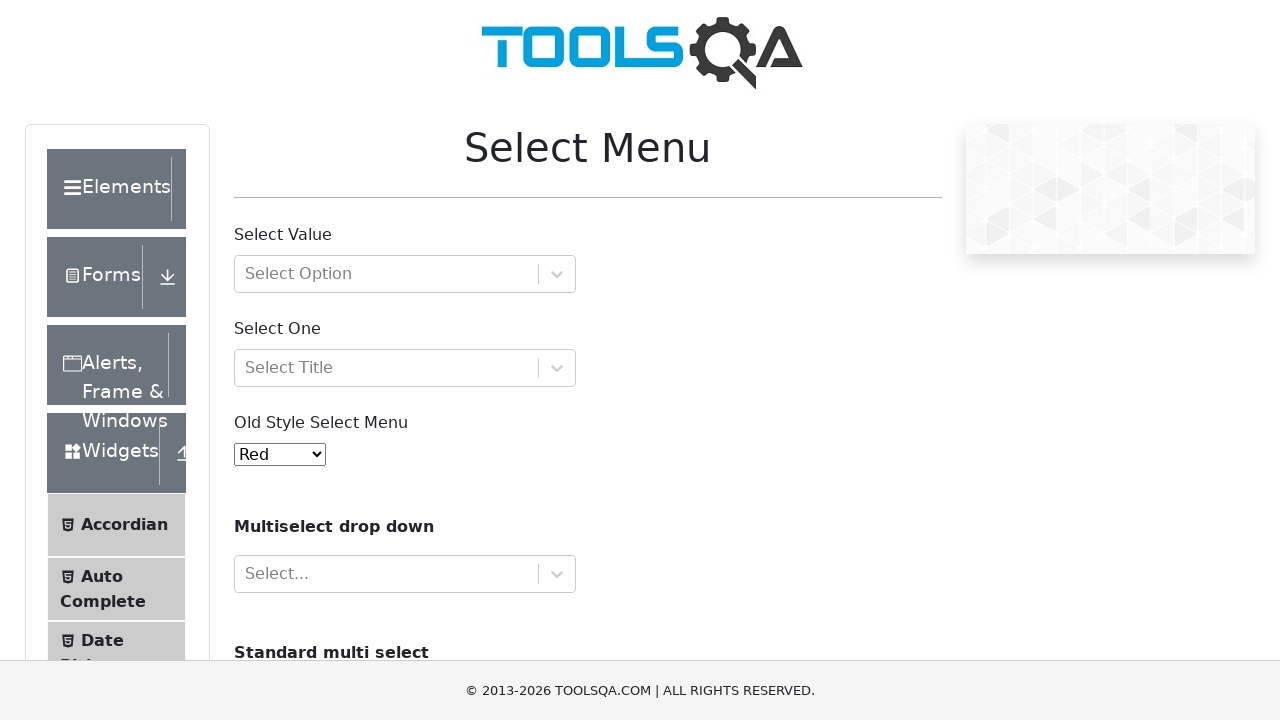

Selected color dropdown option with value '3' on #oldSelectMenu
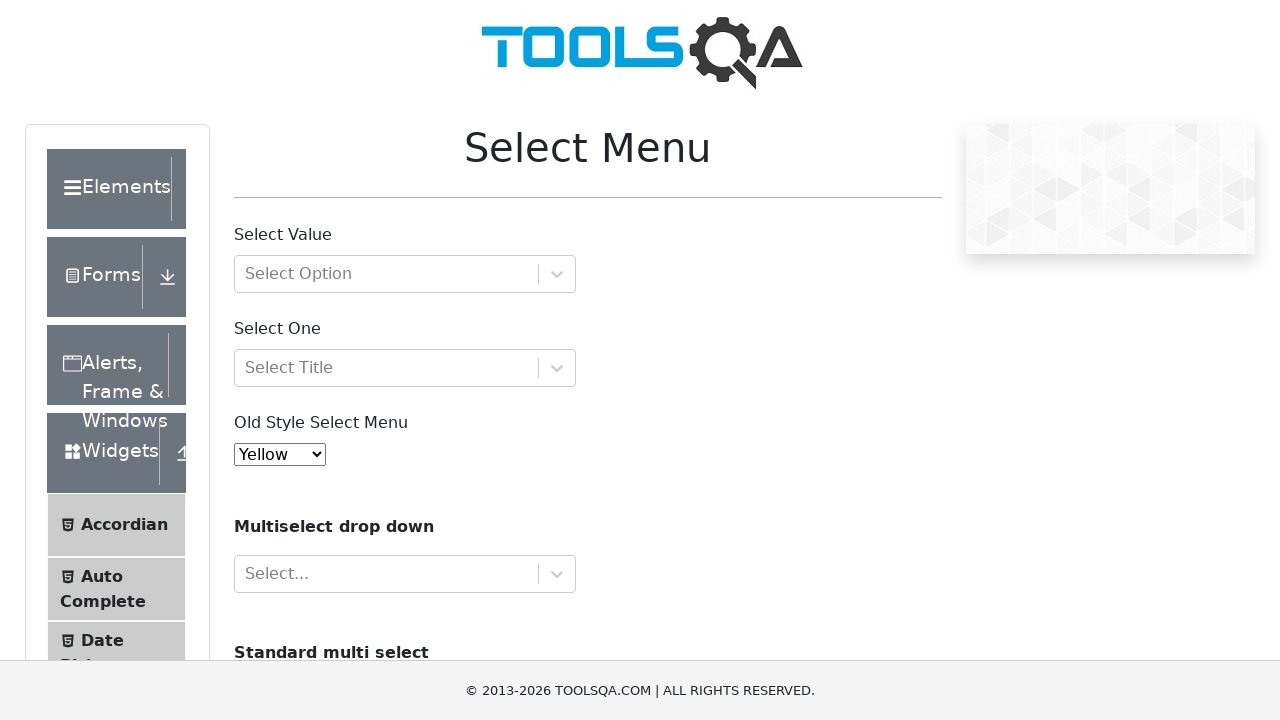

Waited 3 seconds for color dropdown
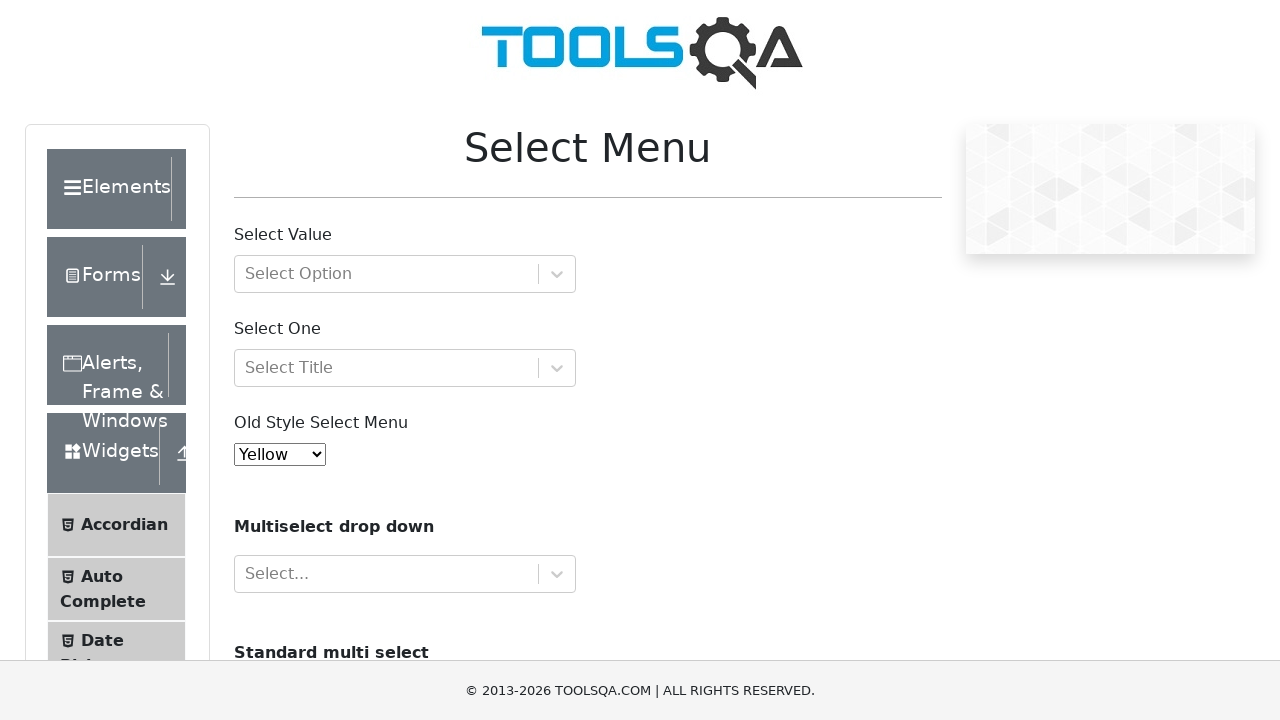

Selected color dropdown option with visible text 'Purple' on #oldSelectMenu
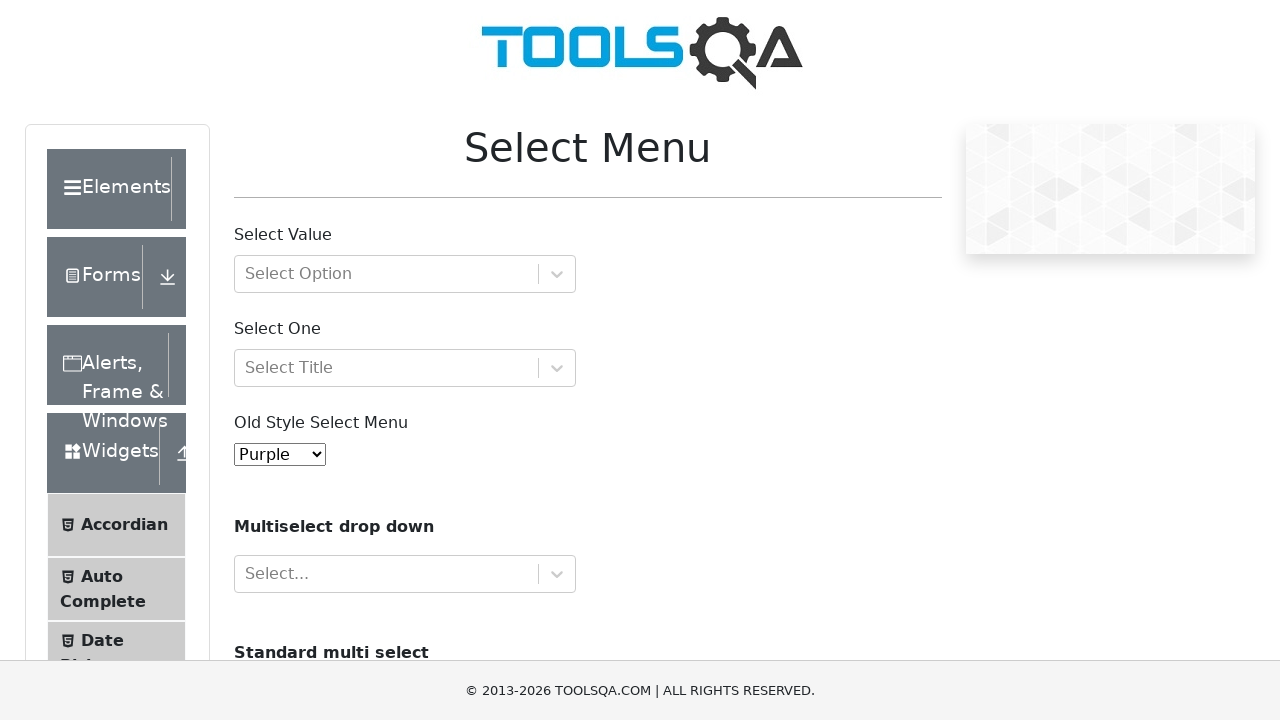

Waited 3 seconds for cars dropdown
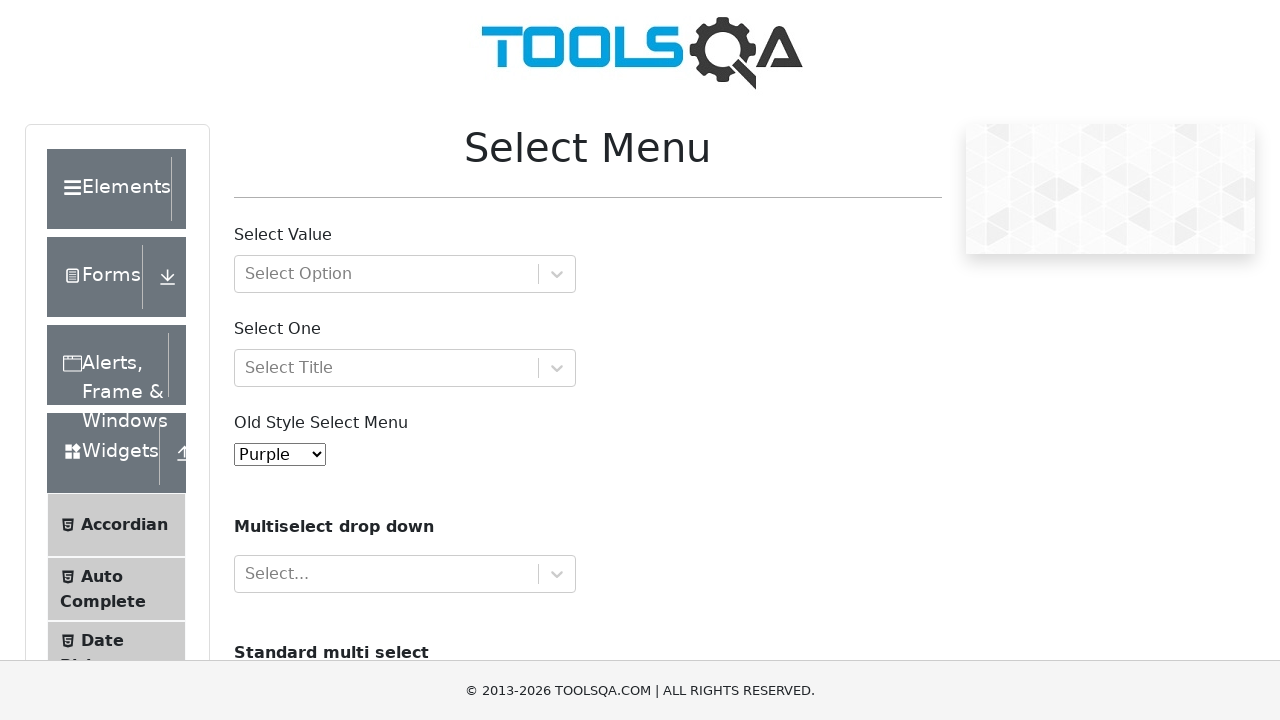

Selected cars dropdown option by index 0 on #cars
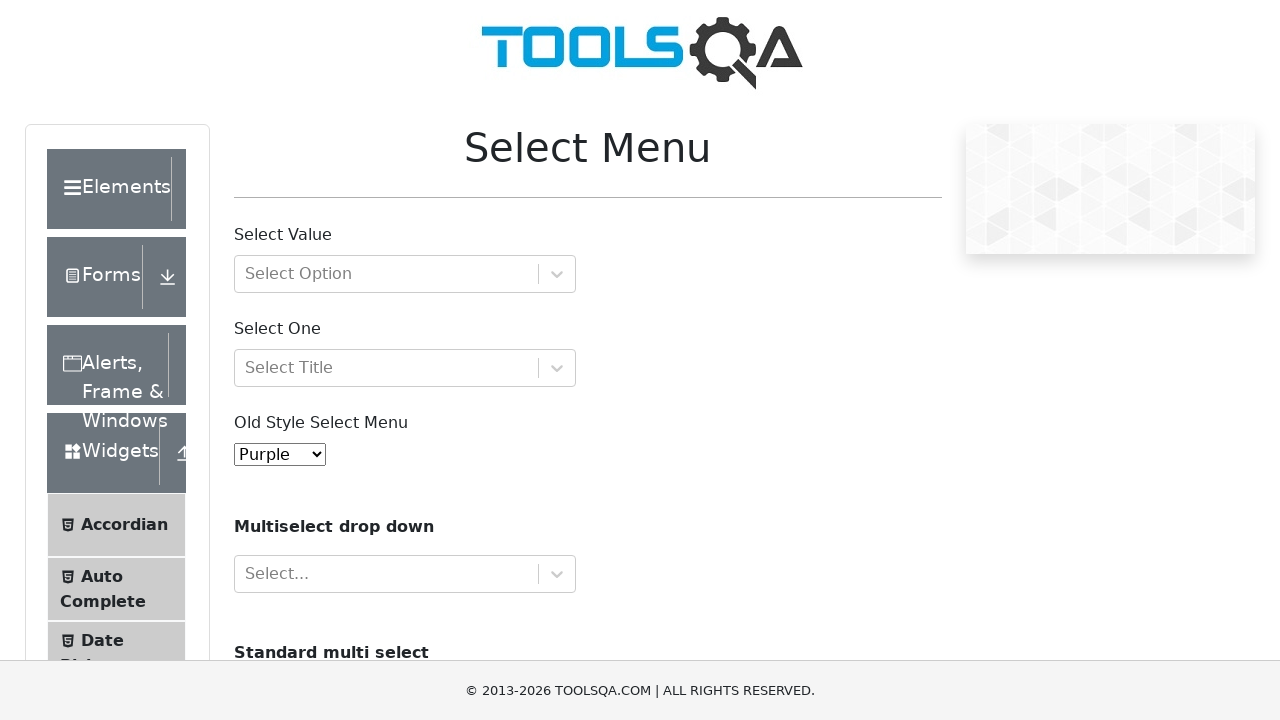

Waited 3 seconds for cars dropdown
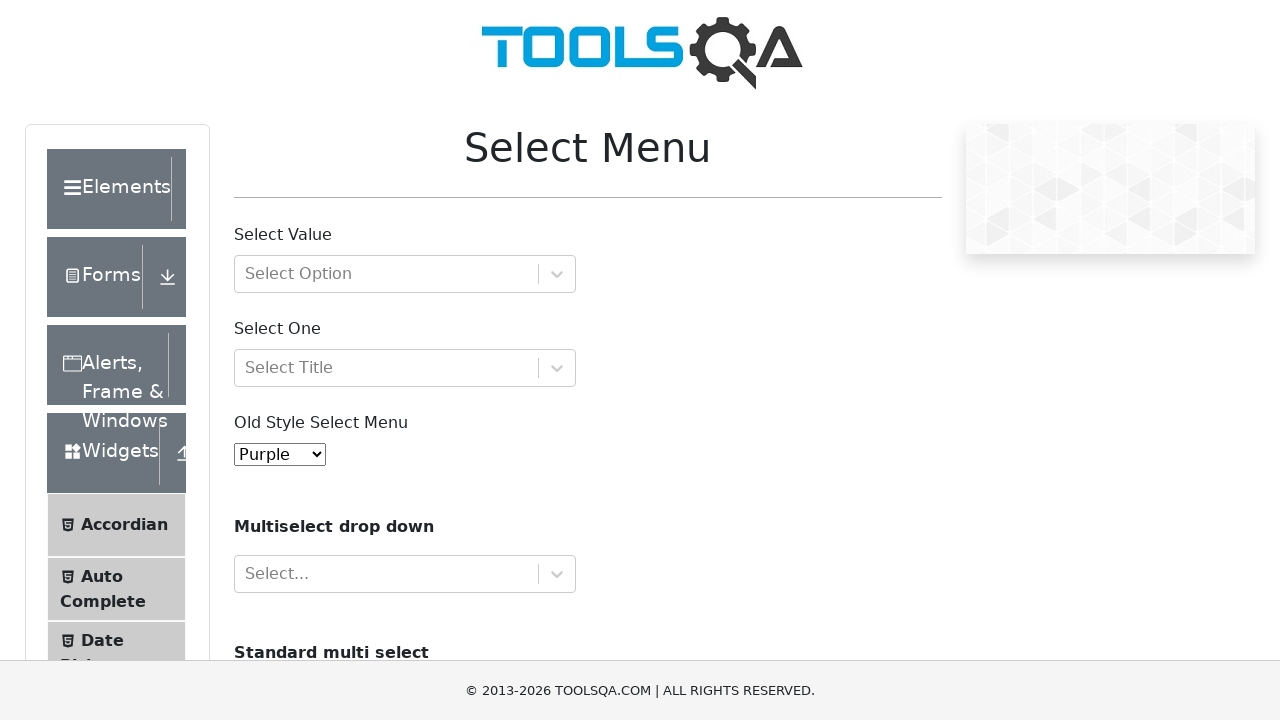

Selected cars dropdown option with value 'opel' on #cars
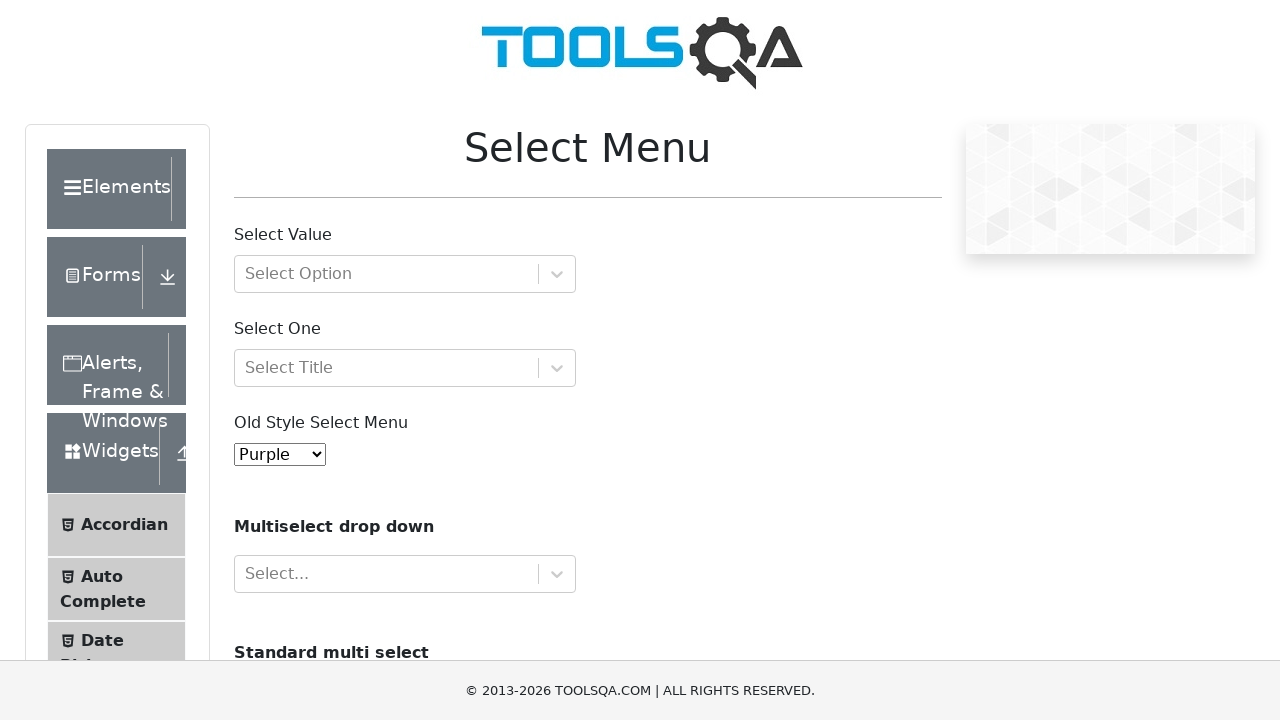

Waited 3 seconds for cars dropdown
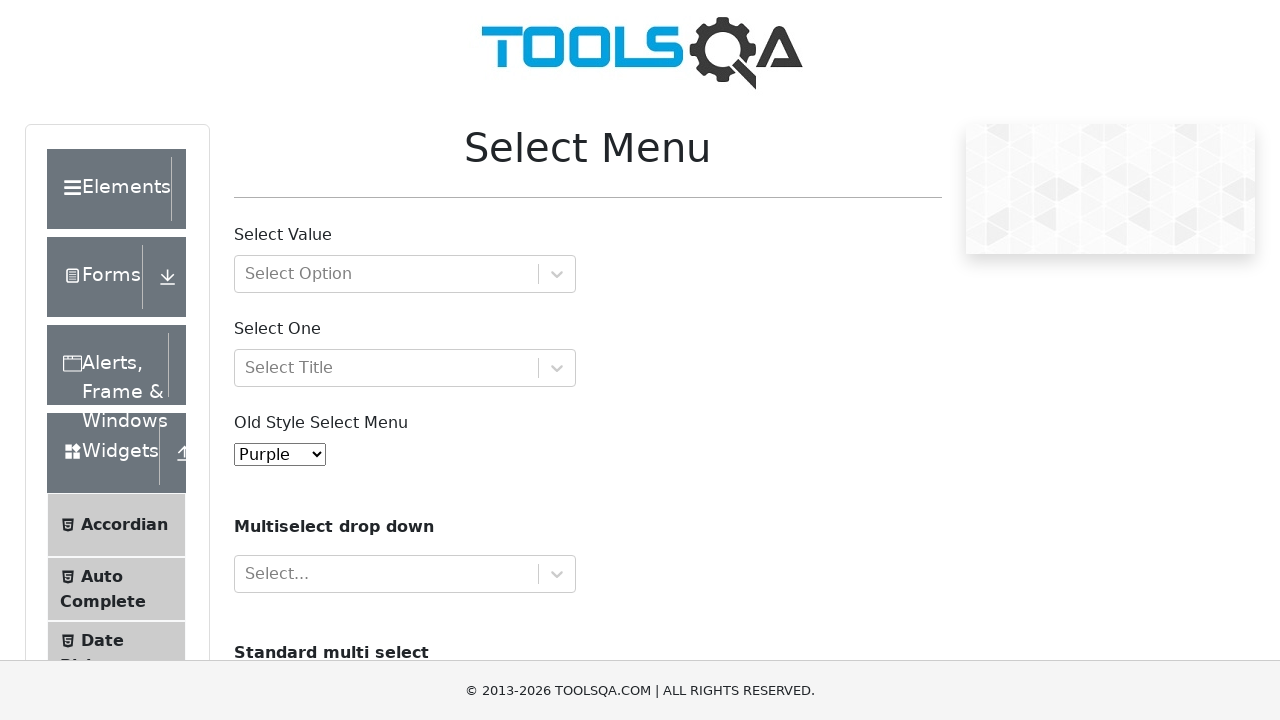

Selected cars dropdown option with visible text 'Audi' on #cars
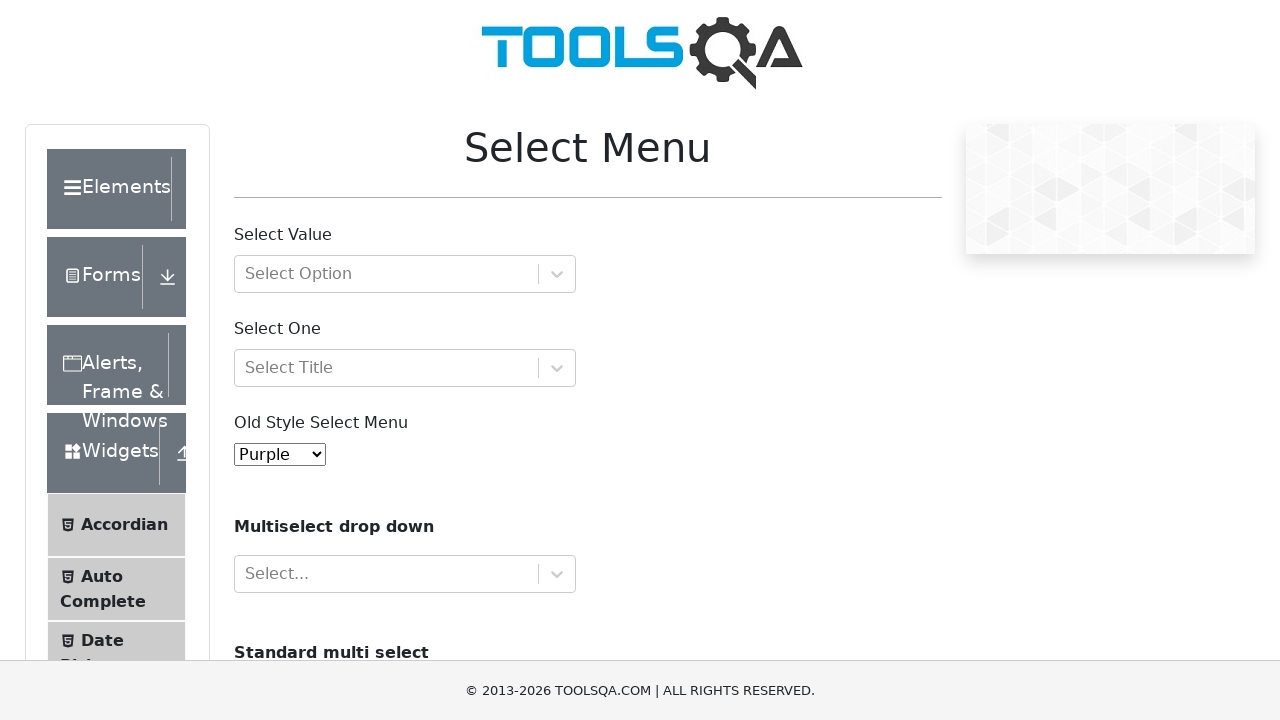

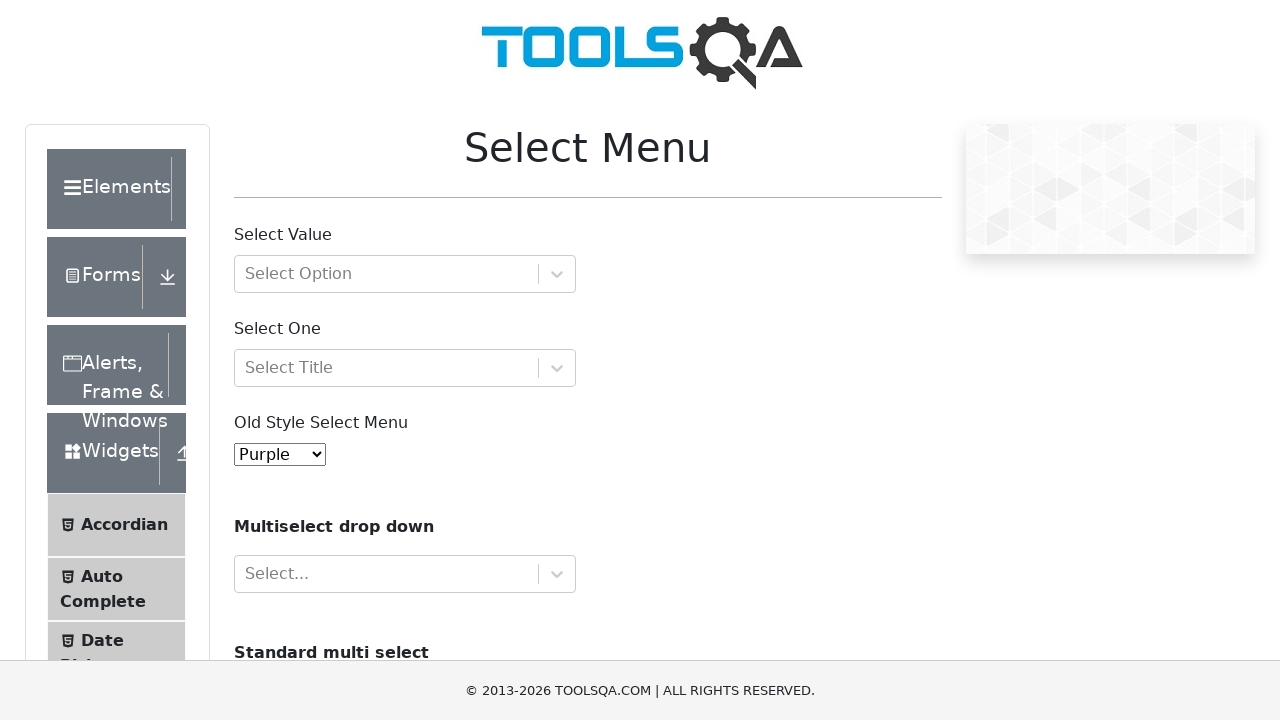